Tests responsive layout by cycling through different viewport sizes (mobile, tablet, desktop)

Starting URL: https://mypod.io.vn/default-channel

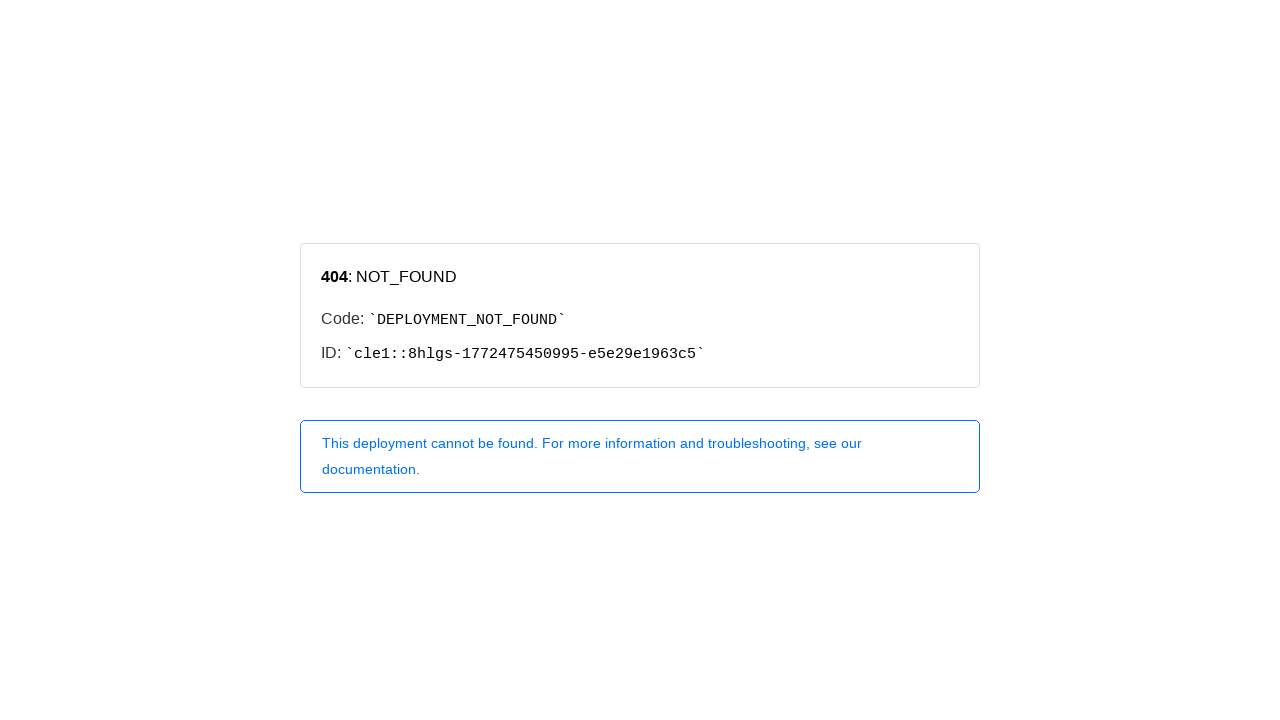

Set viewport to mobile size (320x480)
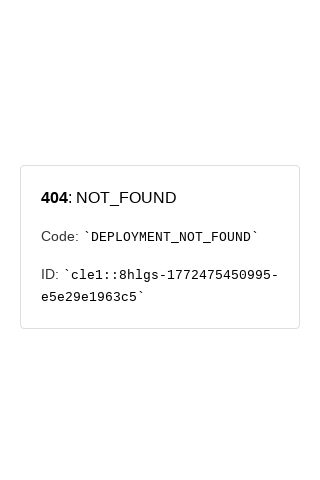

Body element is visible on mobile viewport
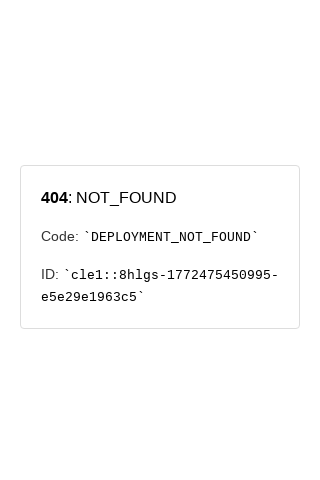

Set viewport to tablet size (768x1024)
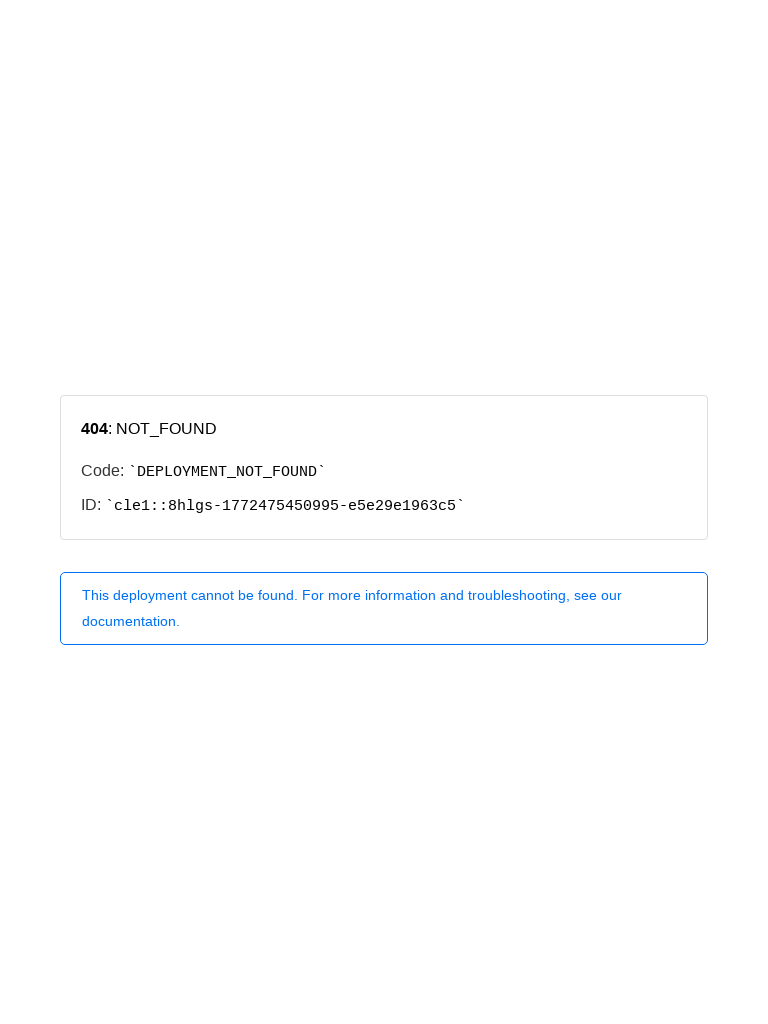

Body element is visible on tablet viewport
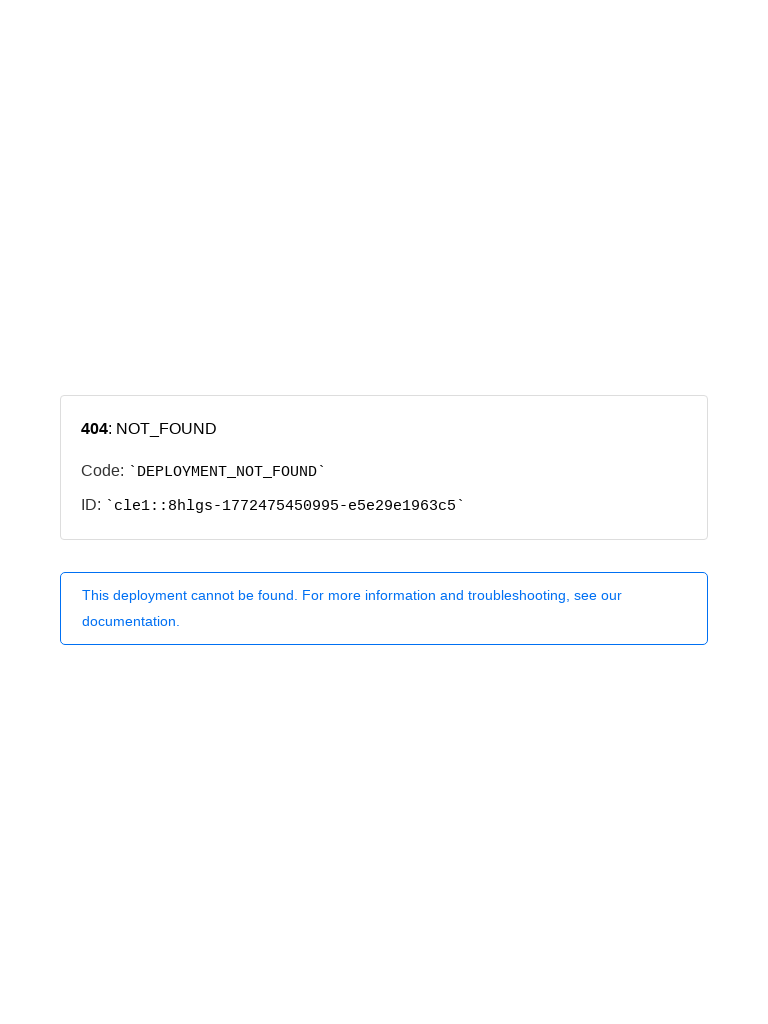

Set viewport to desktop size (1440x900)
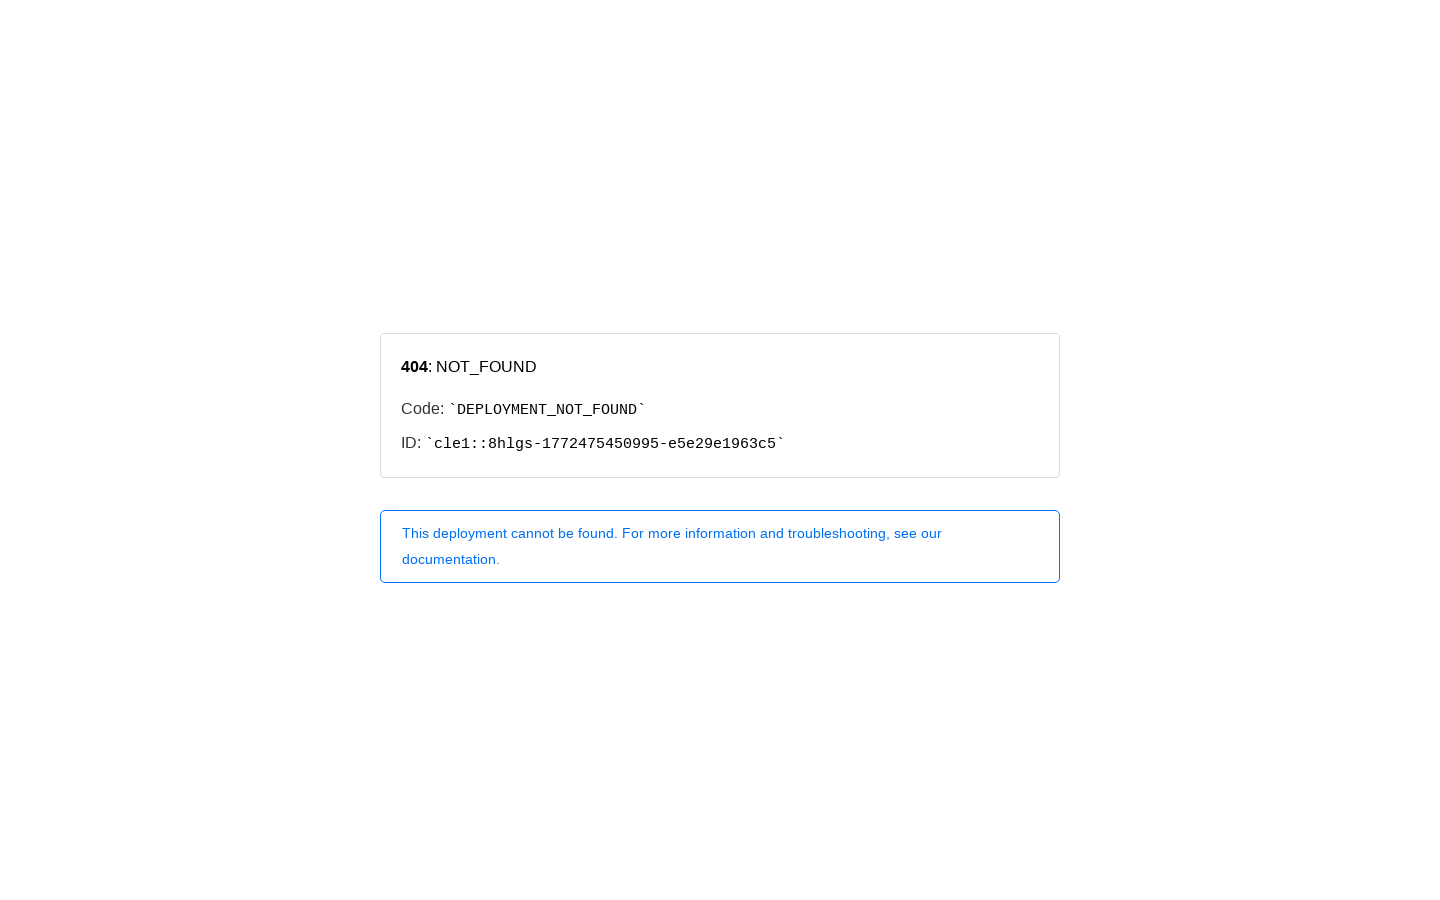

Body element is visible on desktop viewport
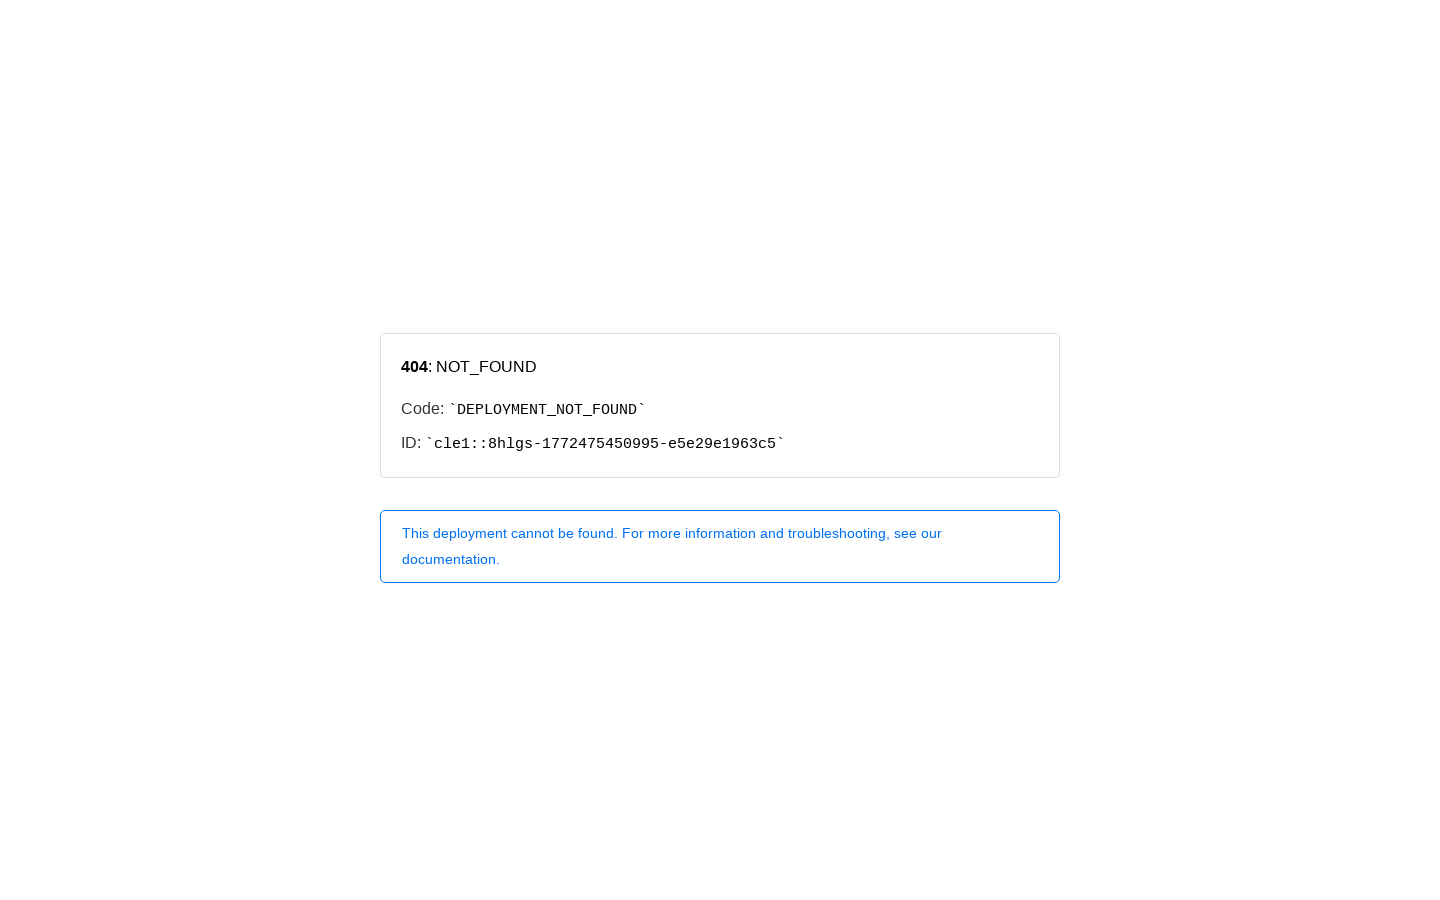

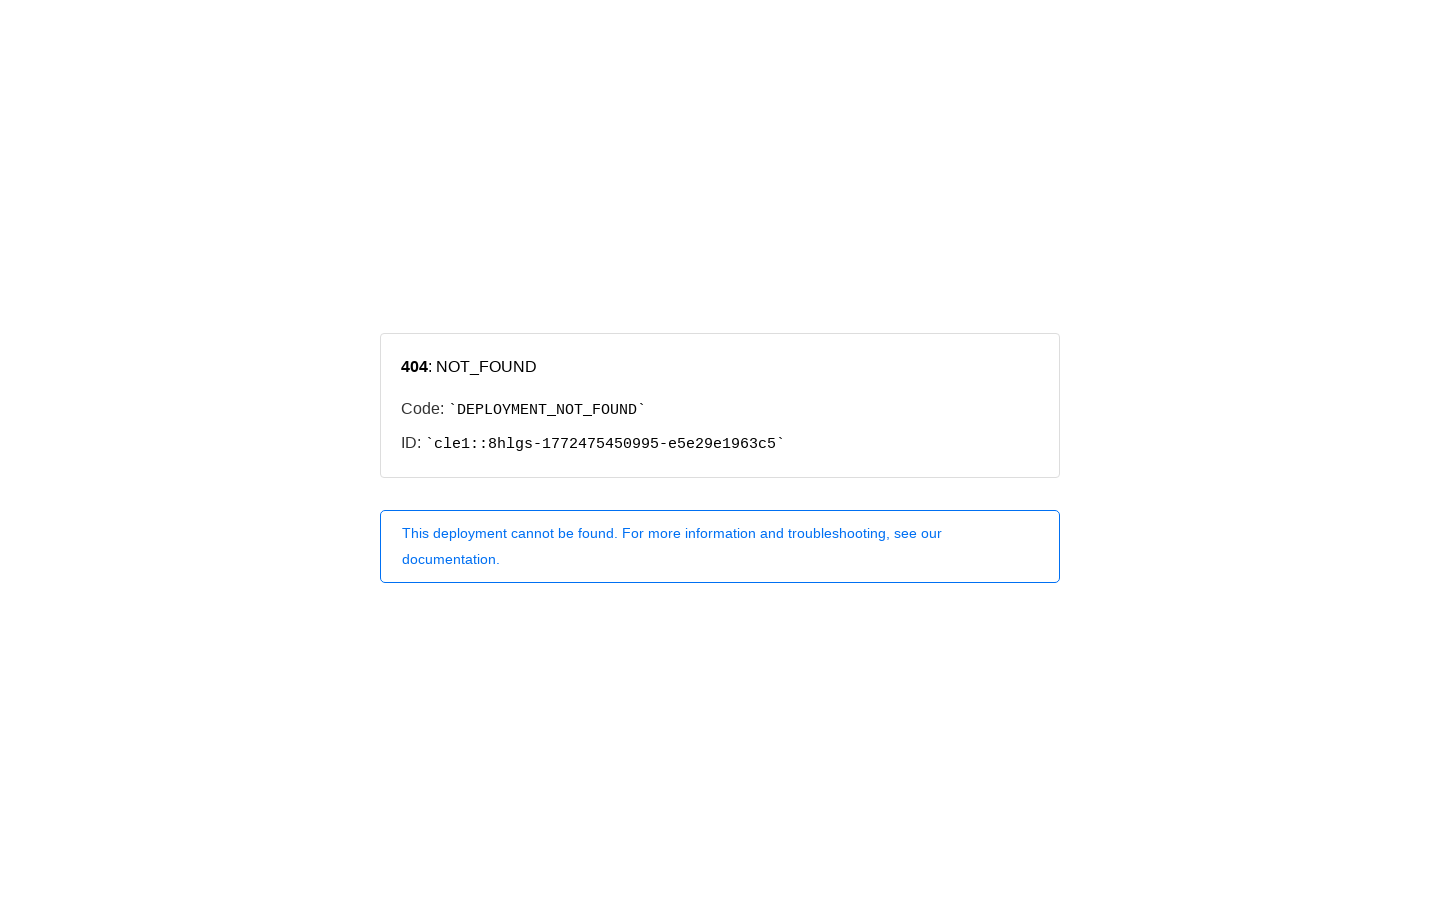